Tests invalid purchase form data by filling form with invalid card number and non-numeric month/year values.

Starting URL: https://www.demoblaze.com

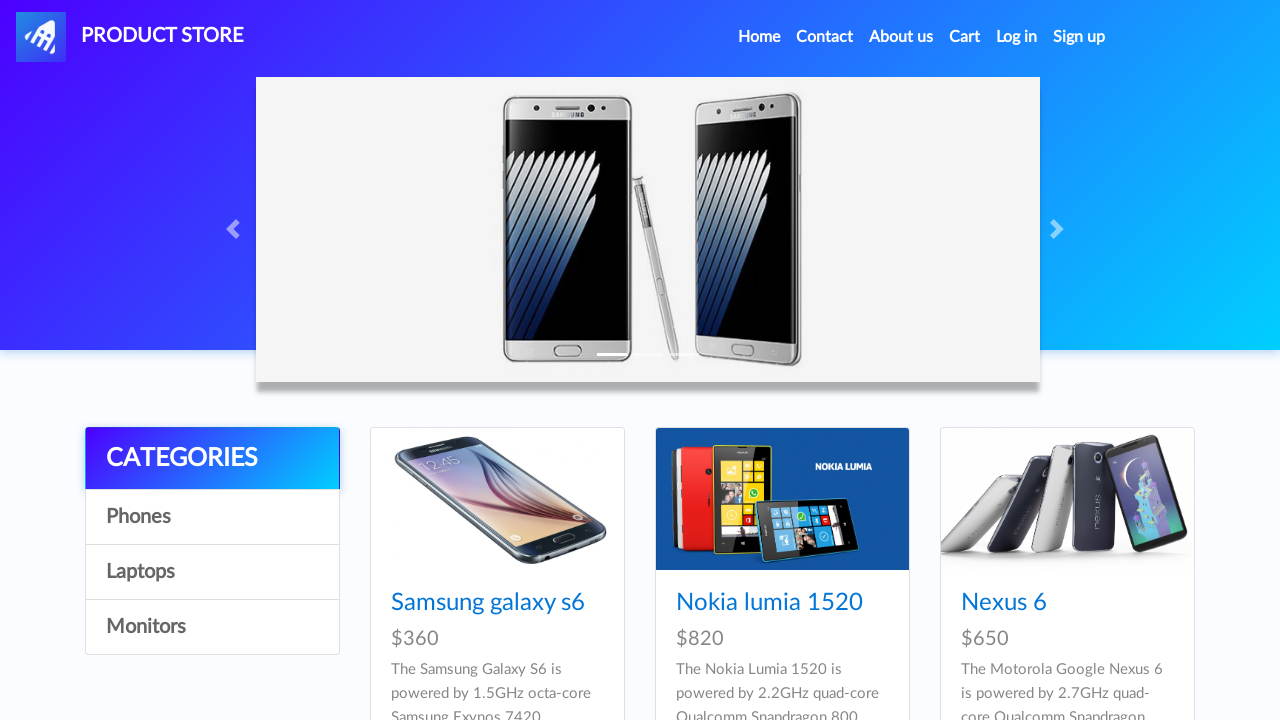

Product list loaded
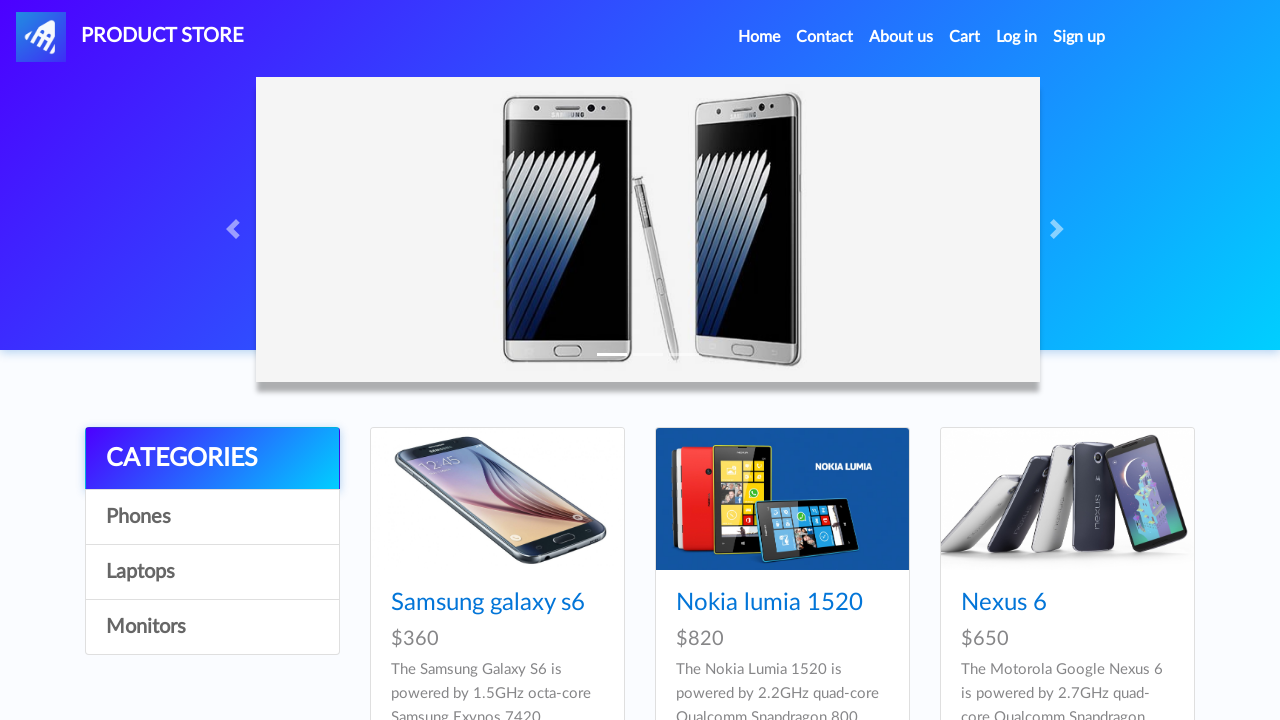

Clicked on Samsung galaxy s6 product at (488, 603) on a:has-text('Samsung galaxy s6')
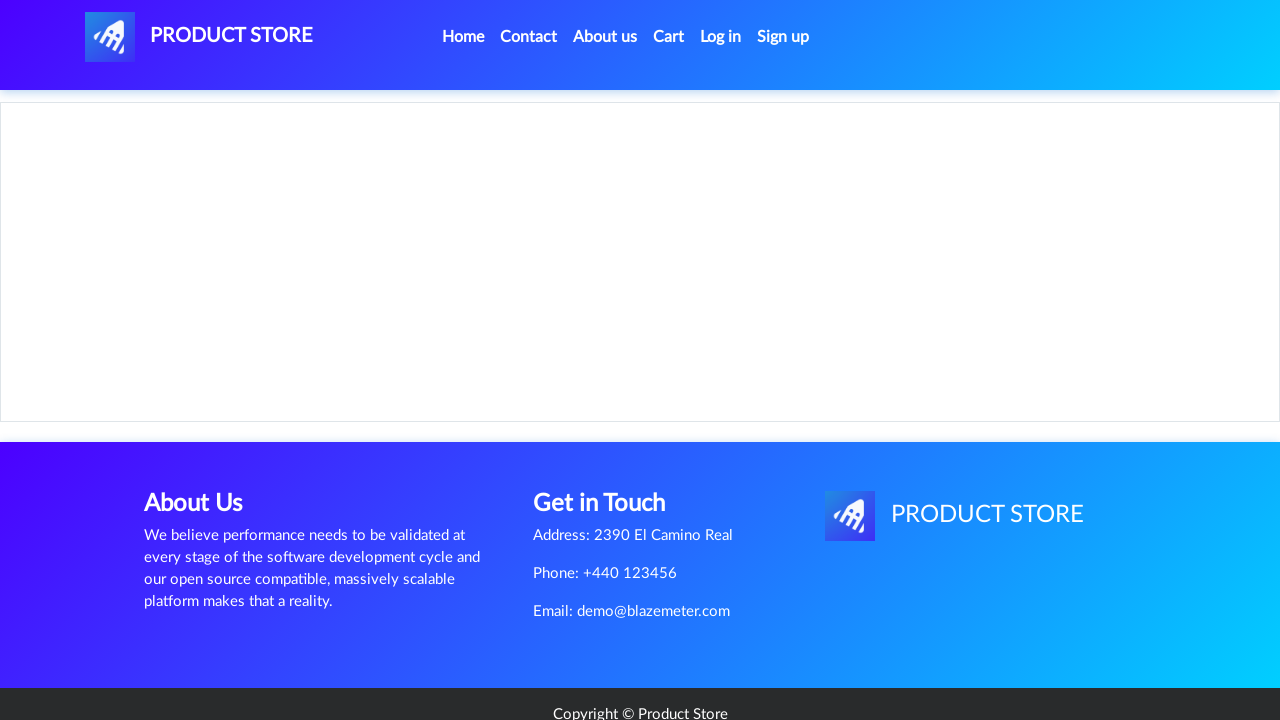

Product page loaded
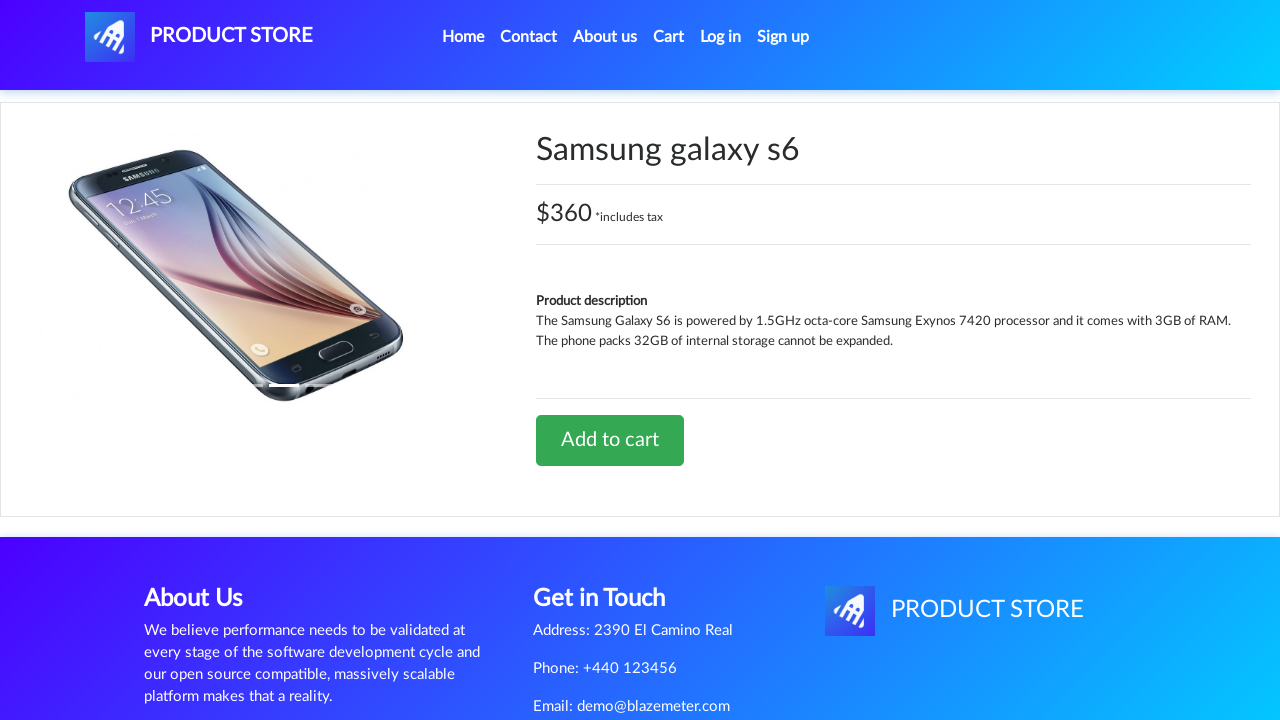

Clicked Add to cart button at (610, 440) on a:has-text('Add to cart')
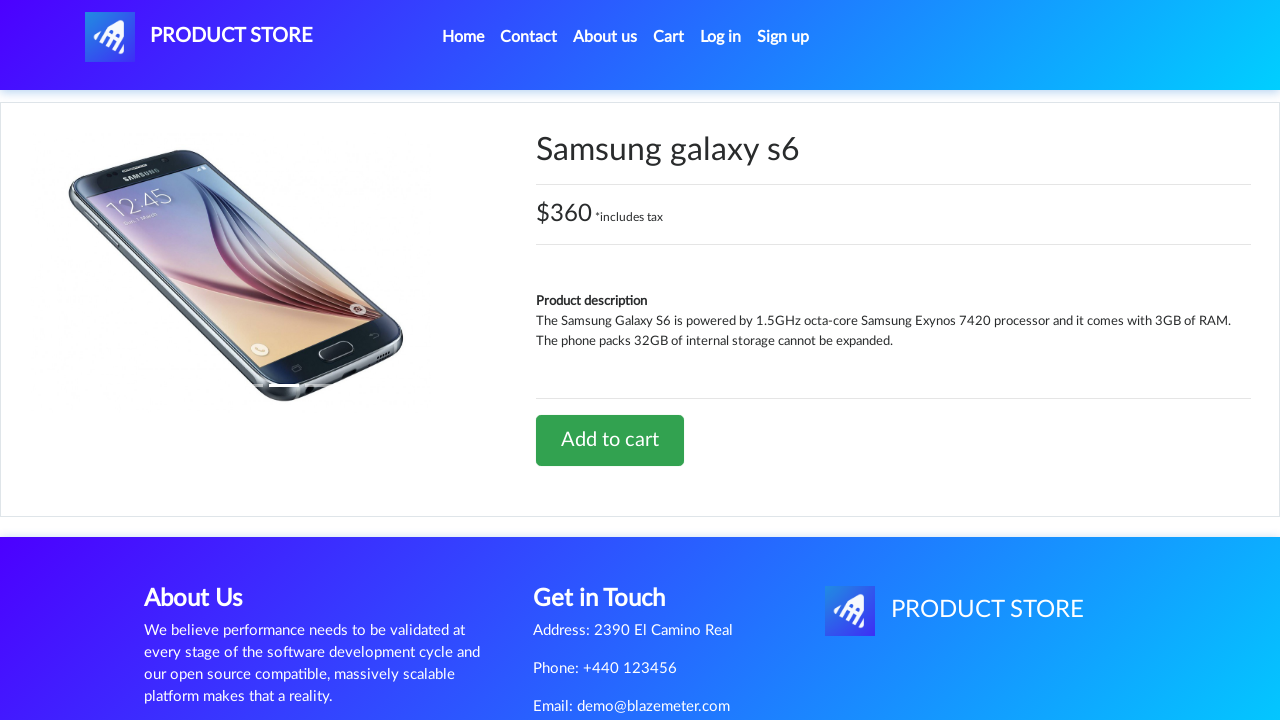

Waited for alert notification
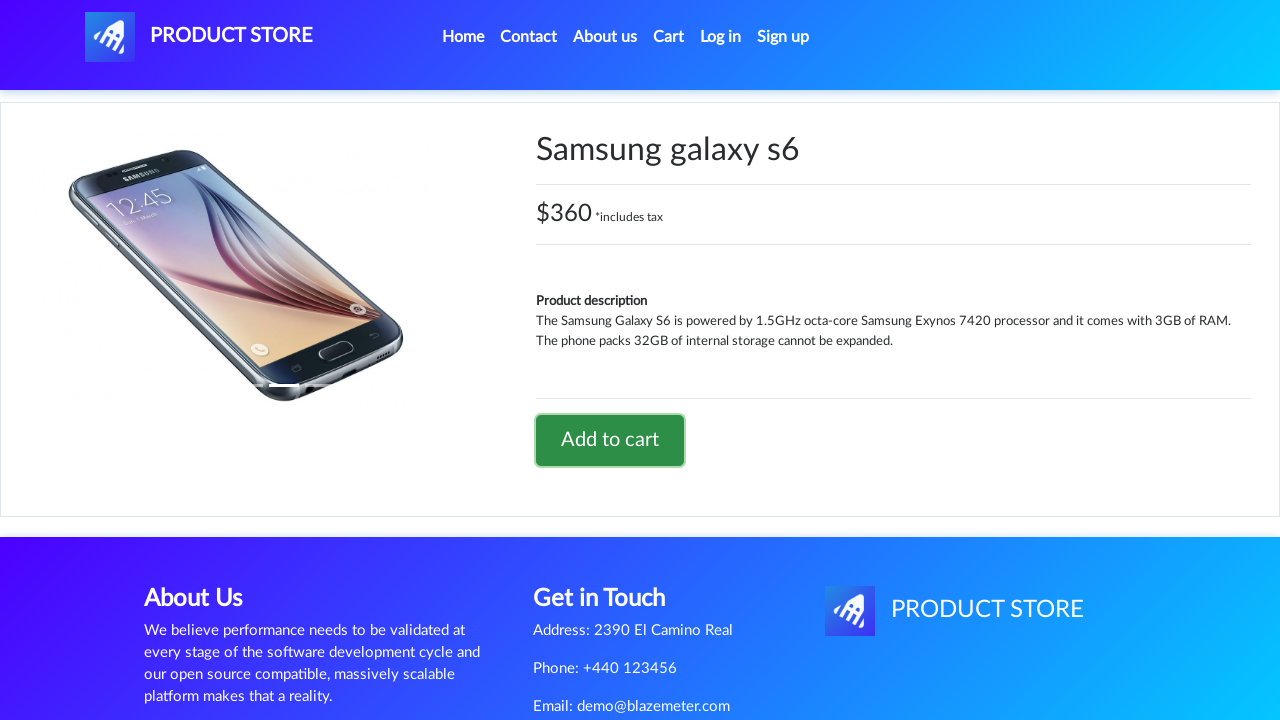

Clicked on cart button at (669, 37) on #cartur
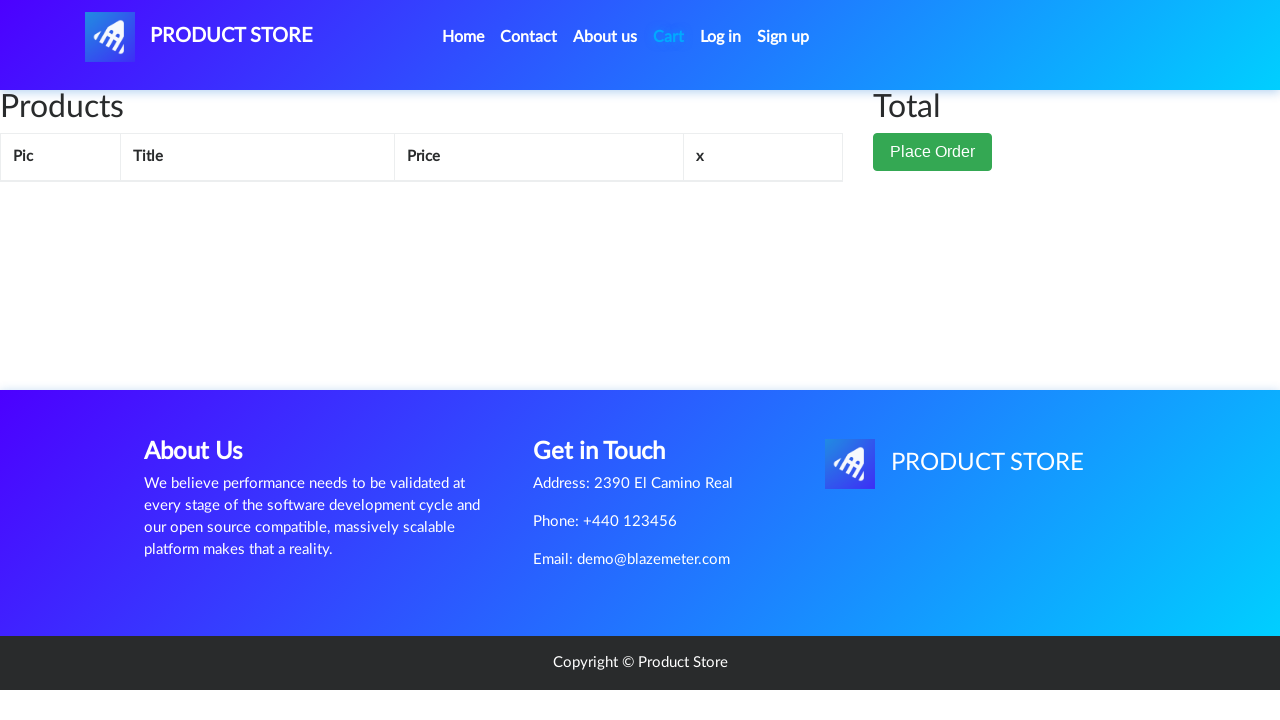

Cart loaded with product items
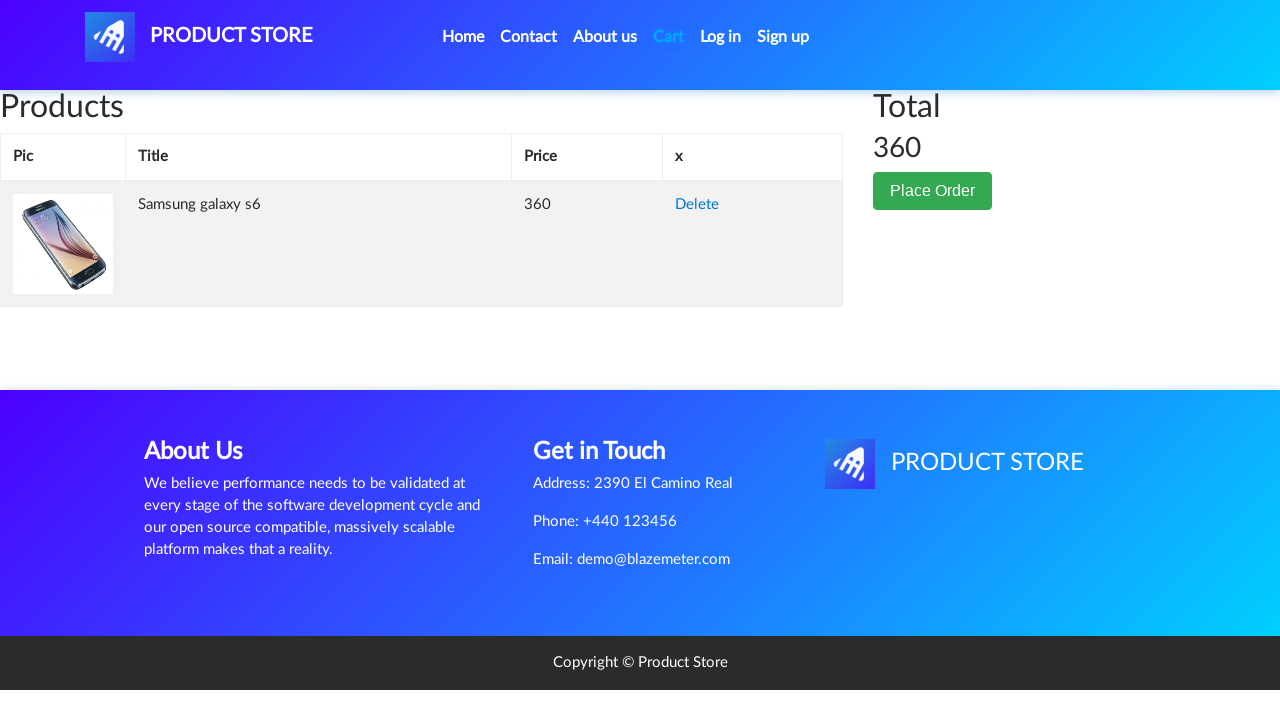

Clicked Place Order button at (933, 191) on button:has-text('Place Order')
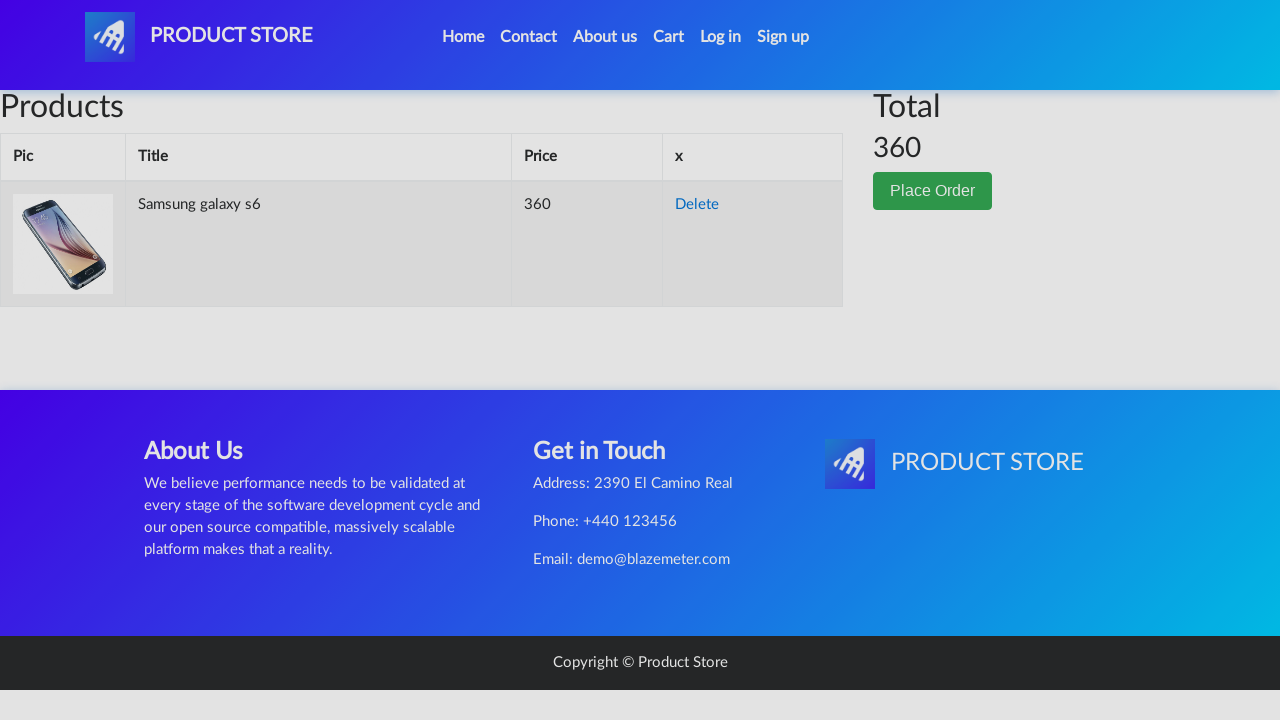

Order modal appeared
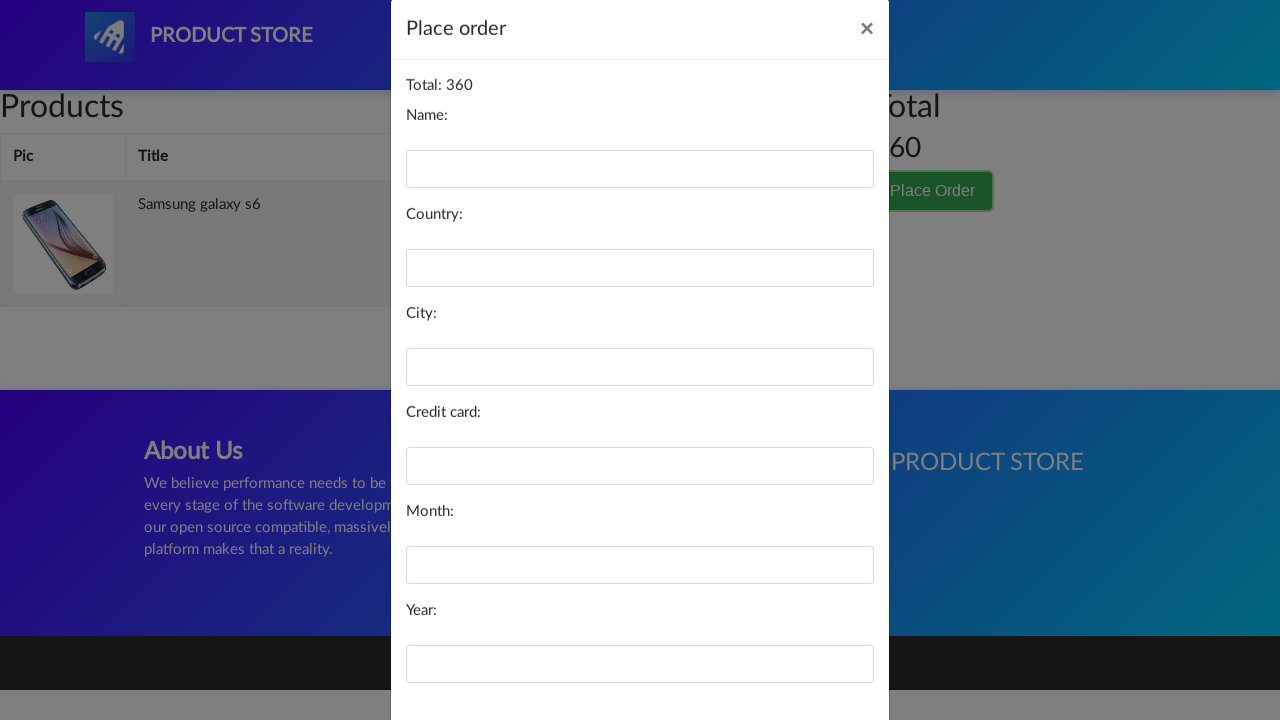

Filled name field with 'Test User' on #name
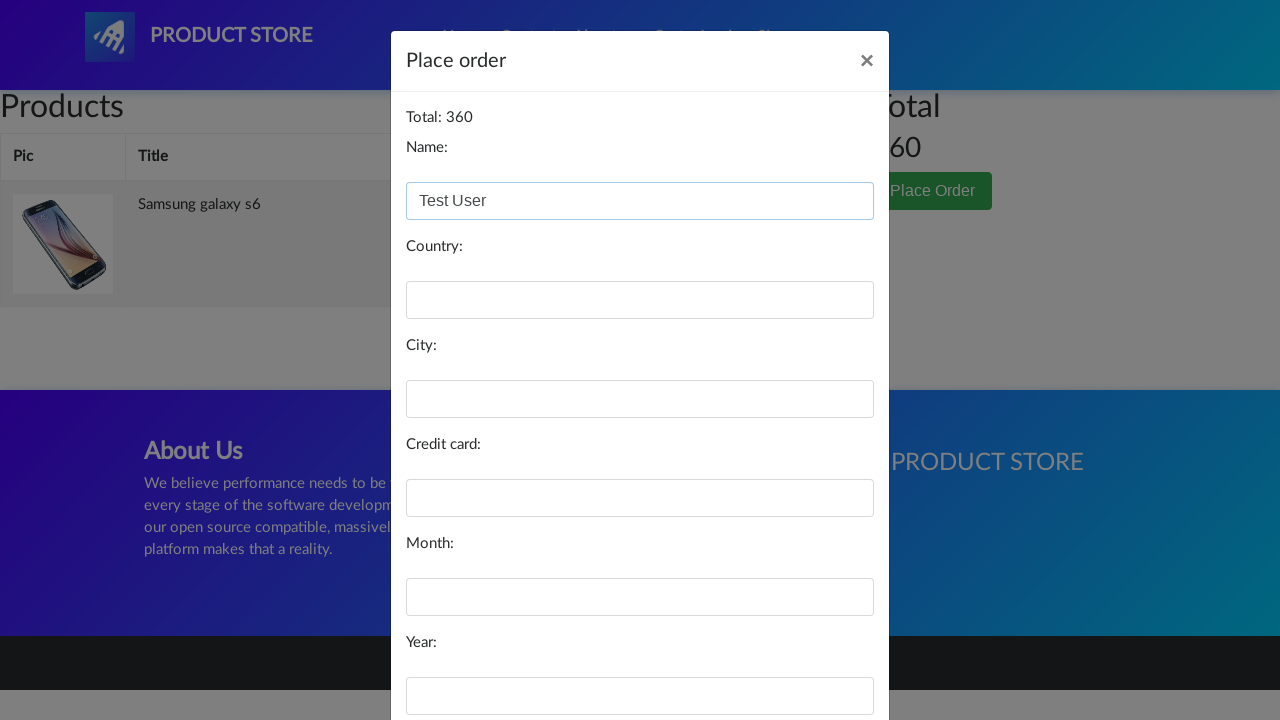

Filled country field with 'Test Country' on #country
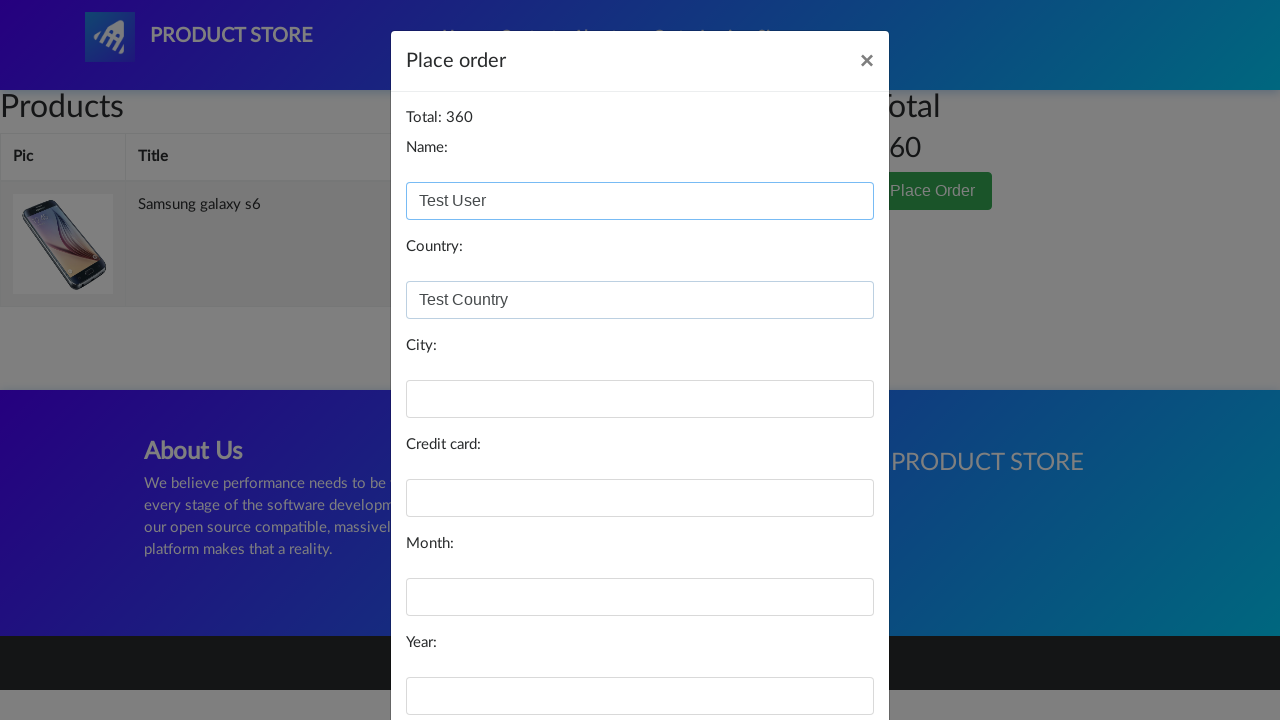

Filled city field with 'Test City' on #city
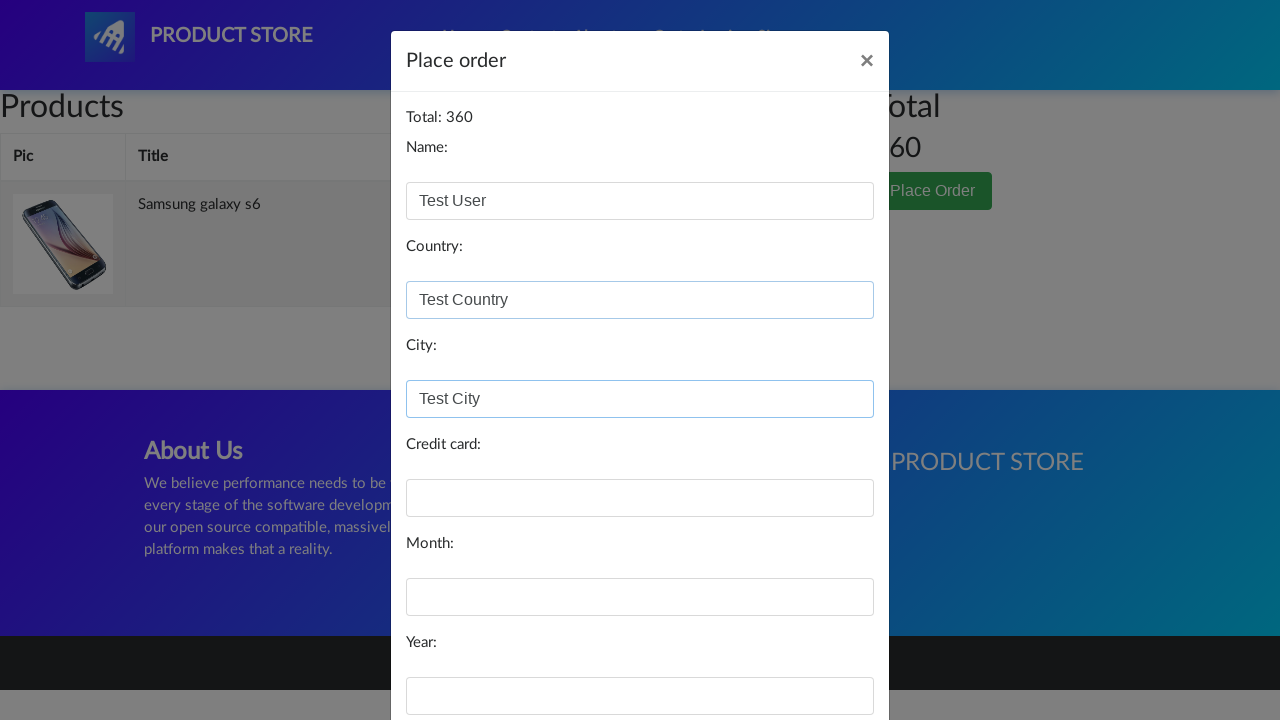

Filled card field with invalid card number 'Invalid-Card-Number' on #card
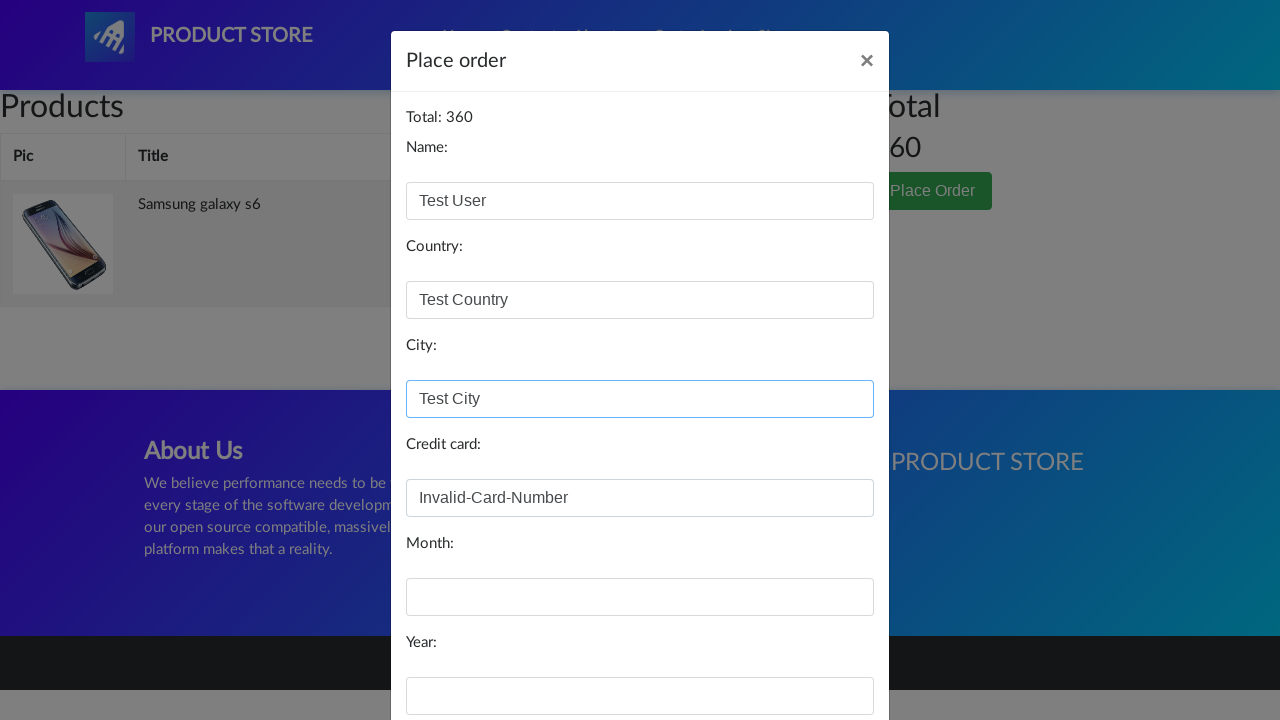

Filled month field with non-numeric value 'ABC' on #month
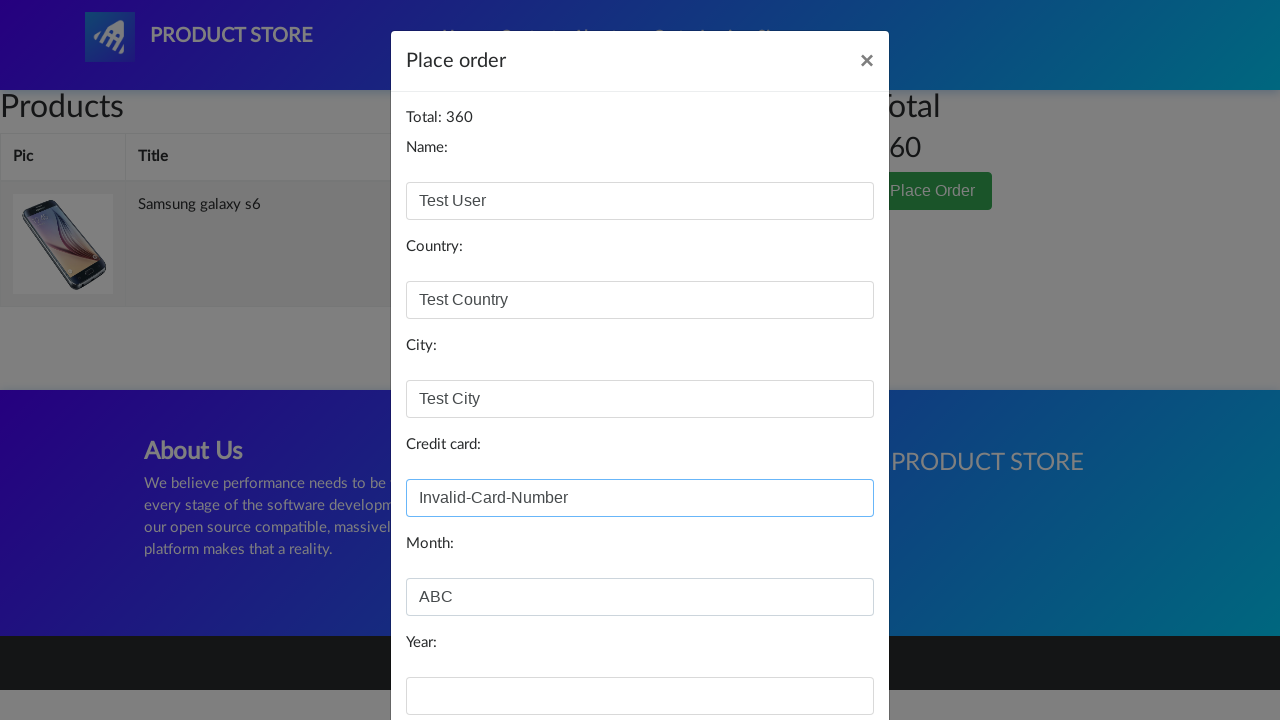

Filled year field with non-numeric value 'XYZ' on #year
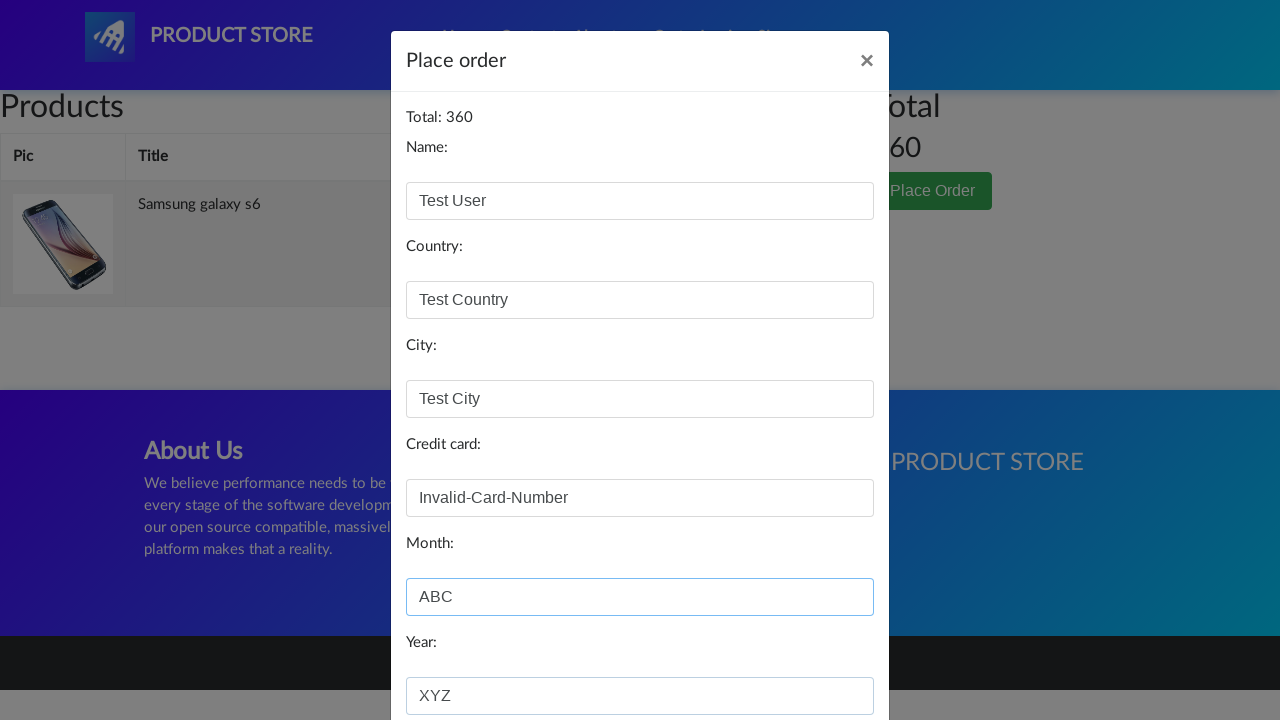

Clicked Purchase button with invalid form data at (823, 655) on button:has-text('Purchase')
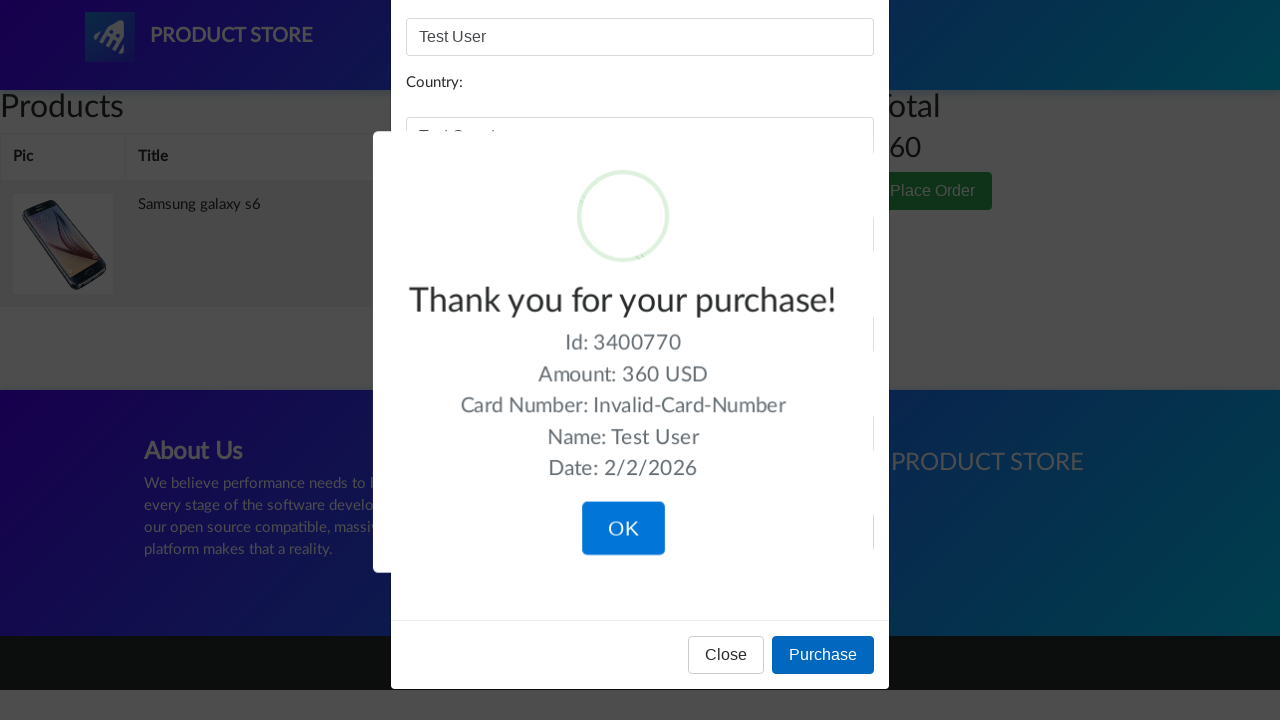

Waited for purchase response
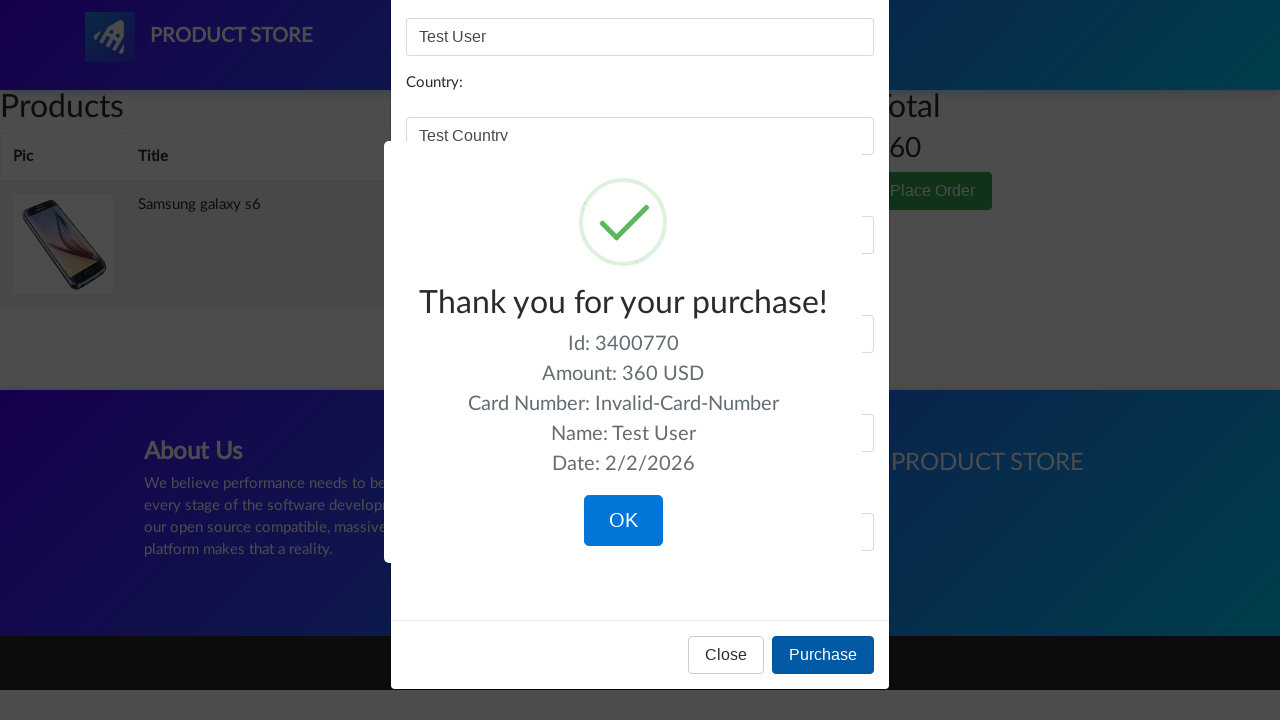

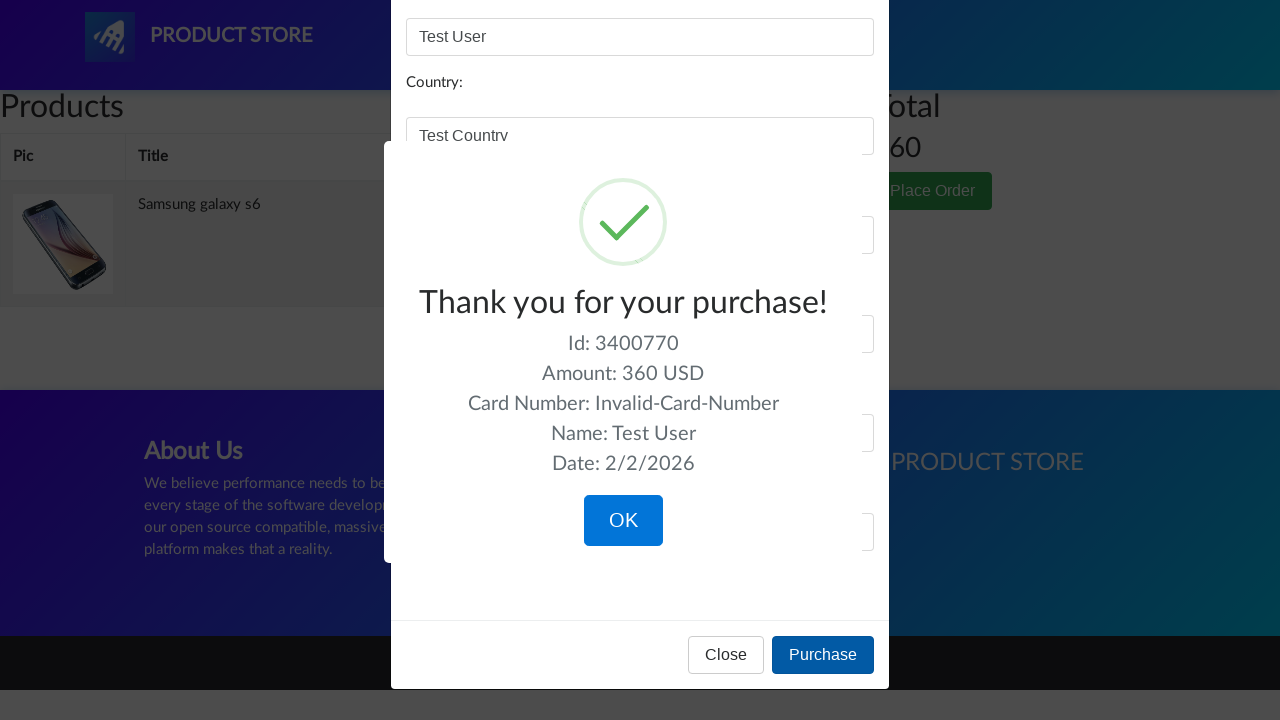